Tests mouse interaction actions including right-click (context click) and double-click on a button element

Starting URL: https://testeroprogramowania.github.io/selenium/doubleclick.html

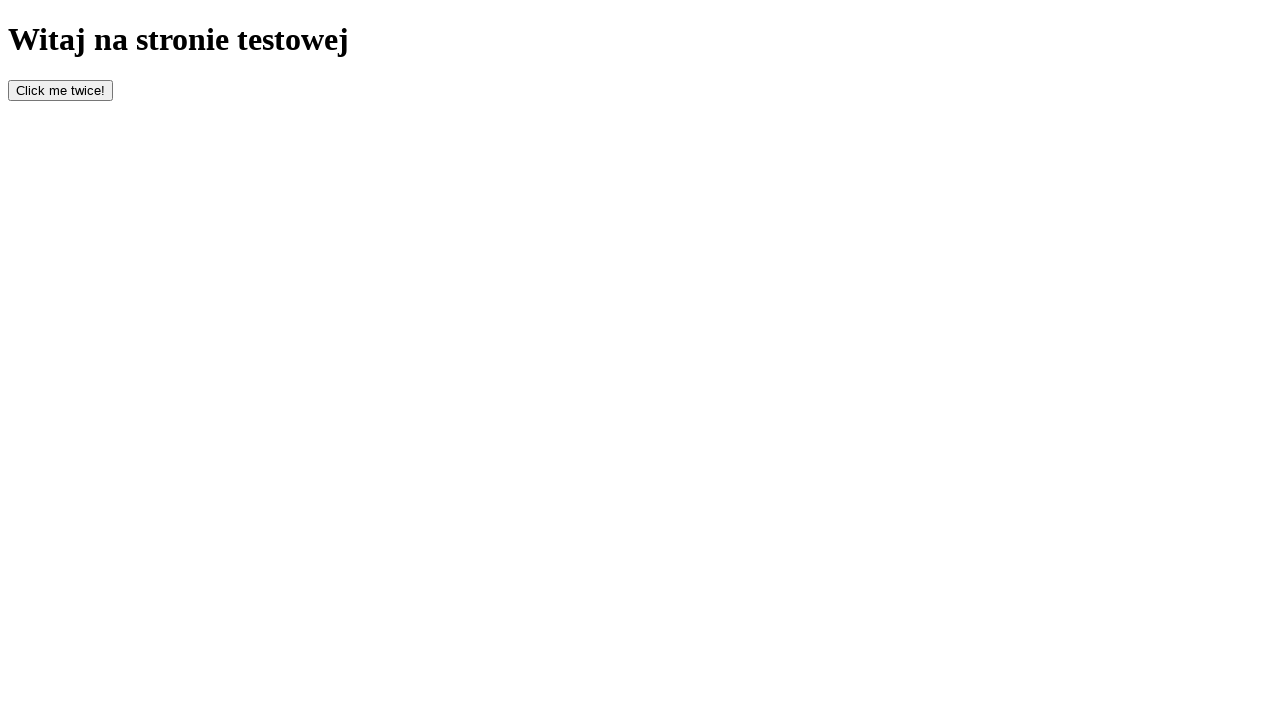

Navigated to doubleclick test page
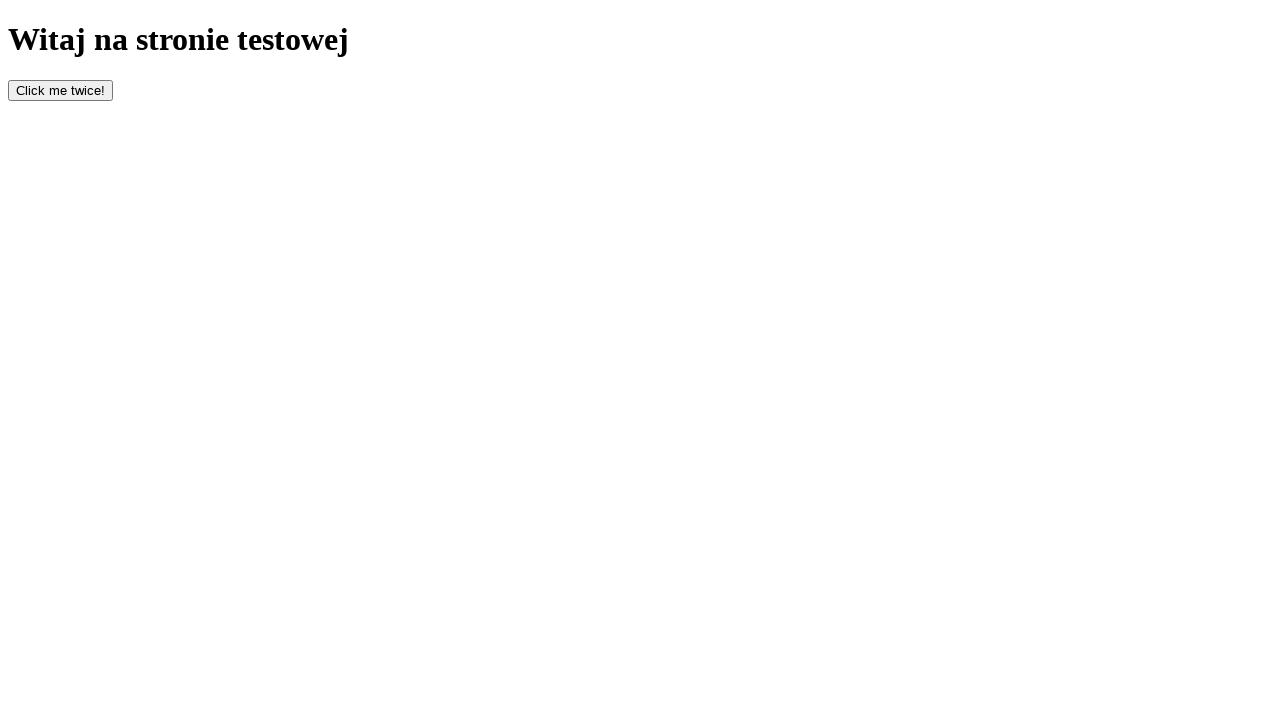

Right-clicked on page body to open context menu at (640, 61) on body
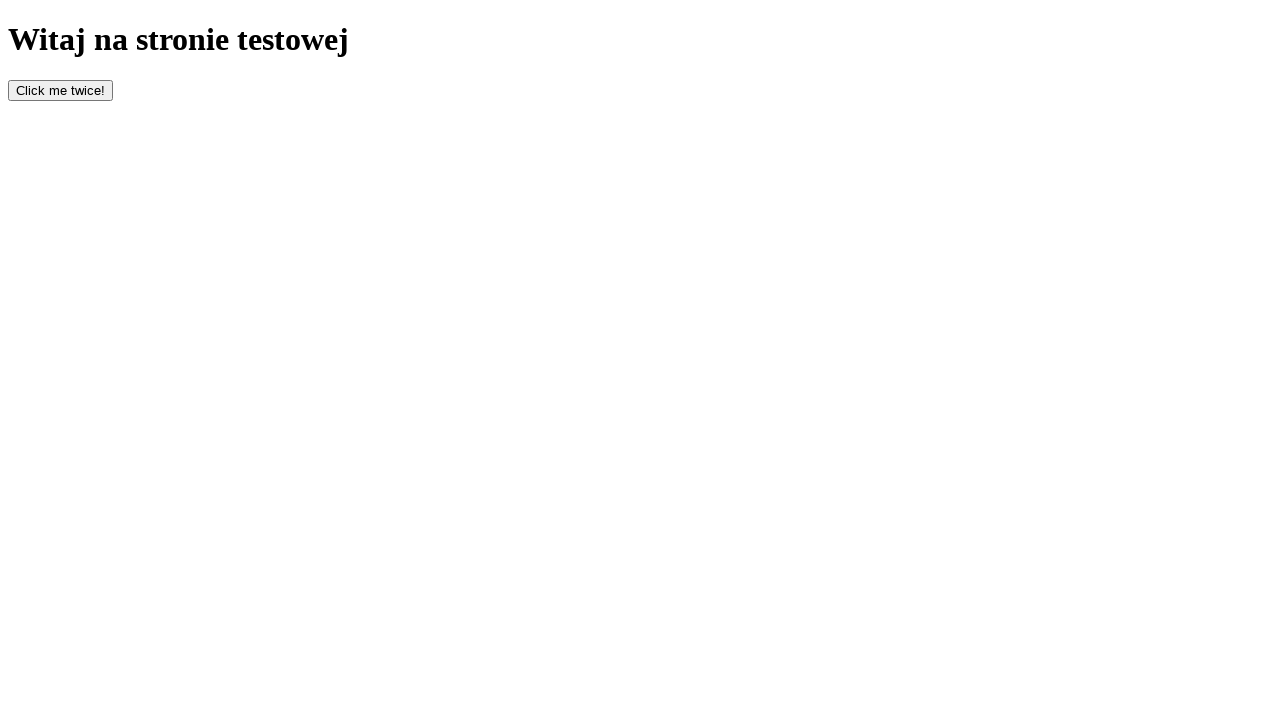

Double-clicked on button element with id 'bottom' at (60, 90) on #bottom
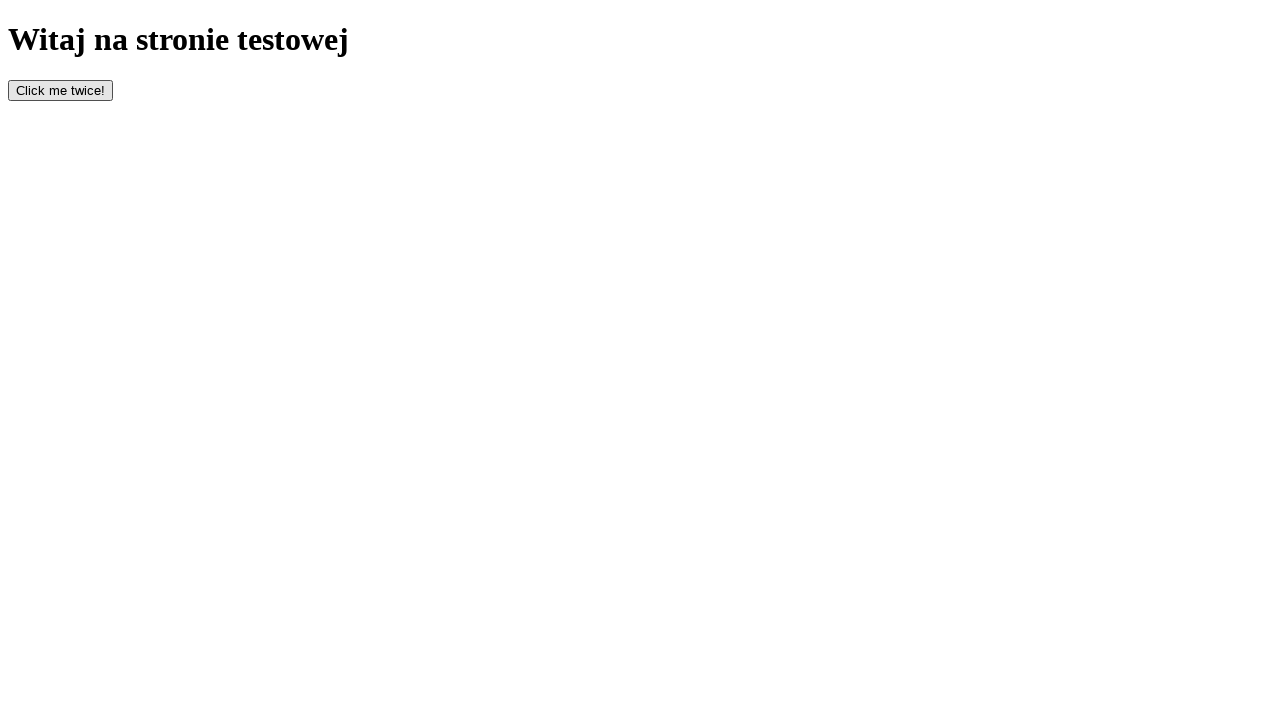

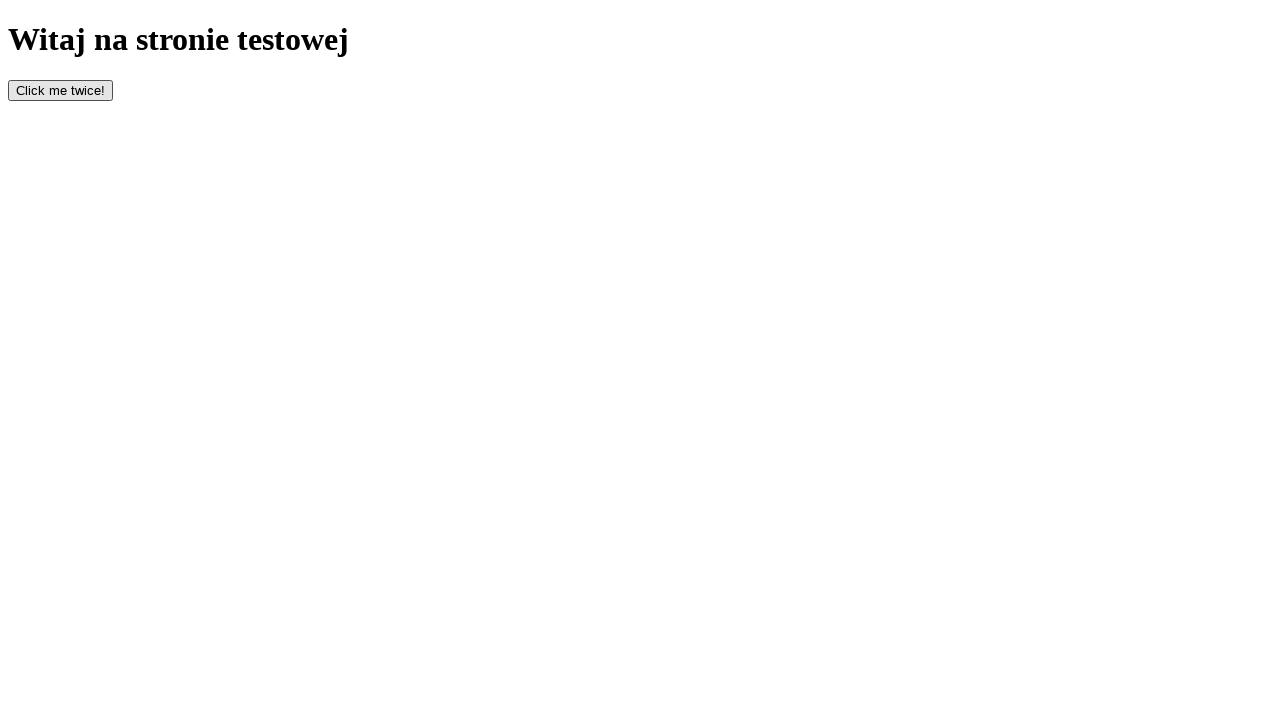